Tests radio button interaction by clicking on a radio button element in an HTML forms demo page

Starting URL: http://echoecho.com/htmlforms10.htm

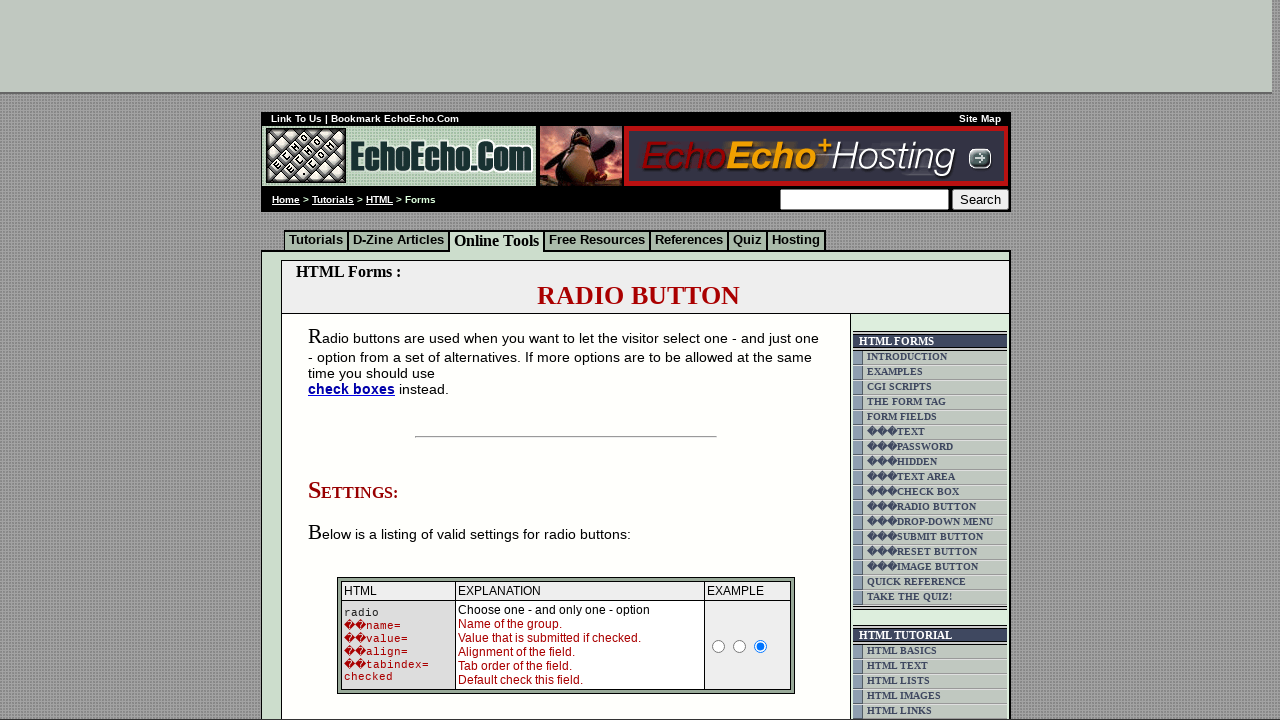

Navigated to HTML forms demo page
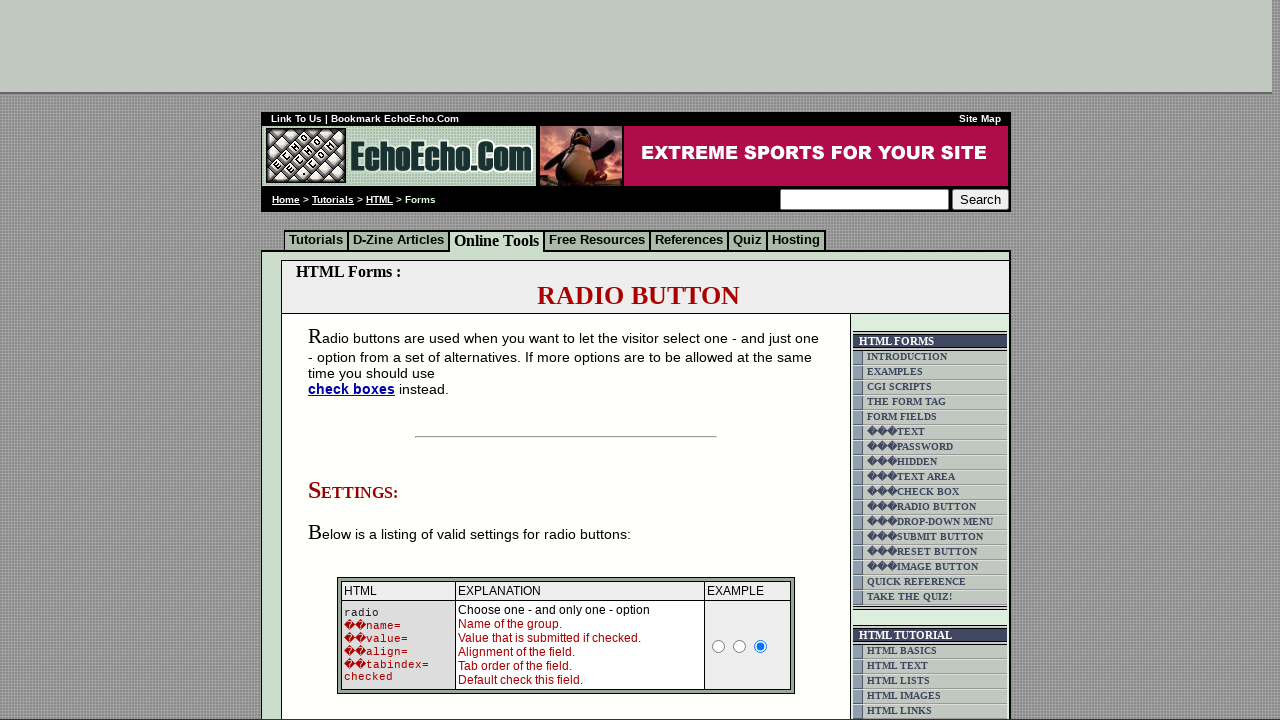

Clicked on radio button with name 'group1' at (356, 360) on input[name='group1']
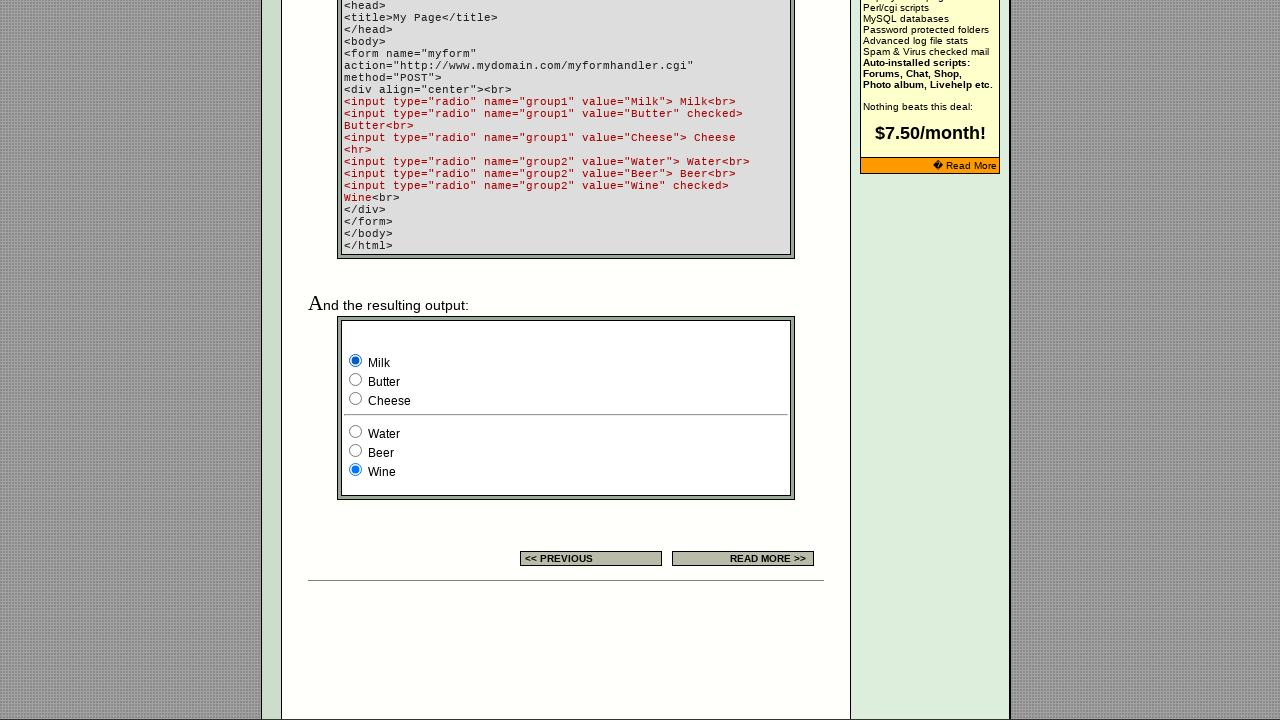

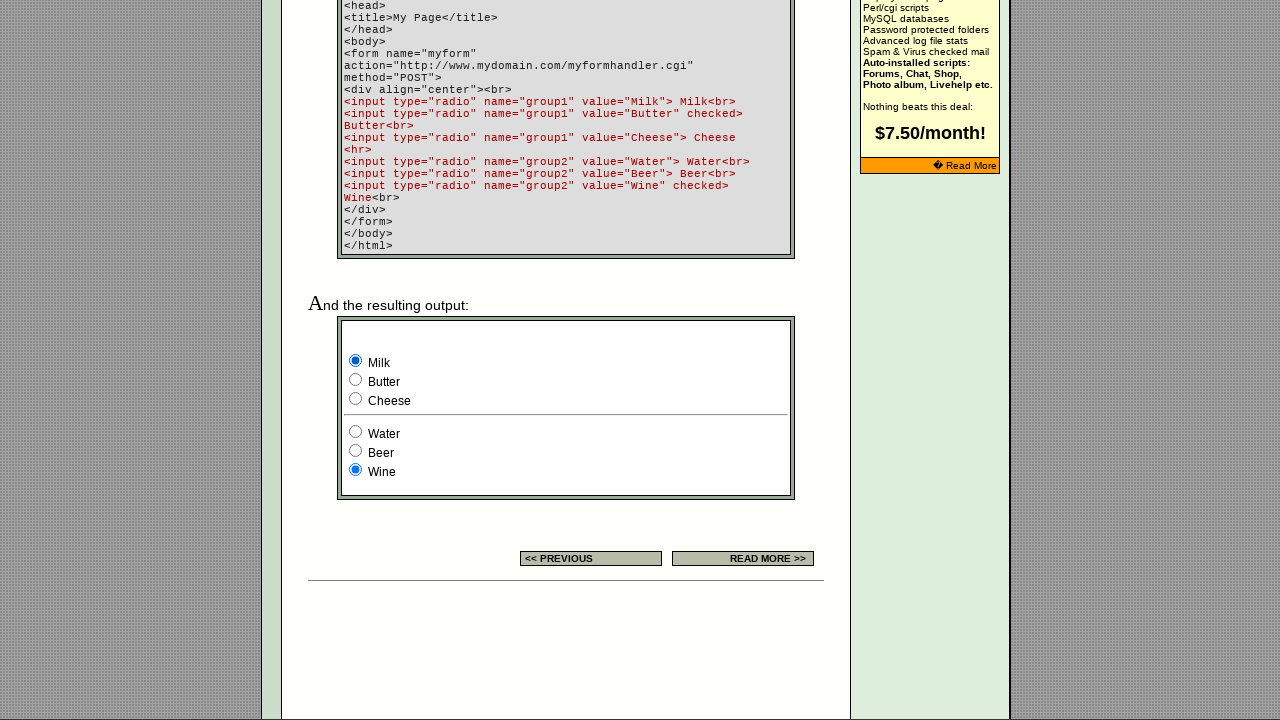